Tests different types of JavaScript alerts including simple alert, confirmation dialog, and prompt dialog with text input

Starting URL: https://demo.automationtesting.in/Alerts.html

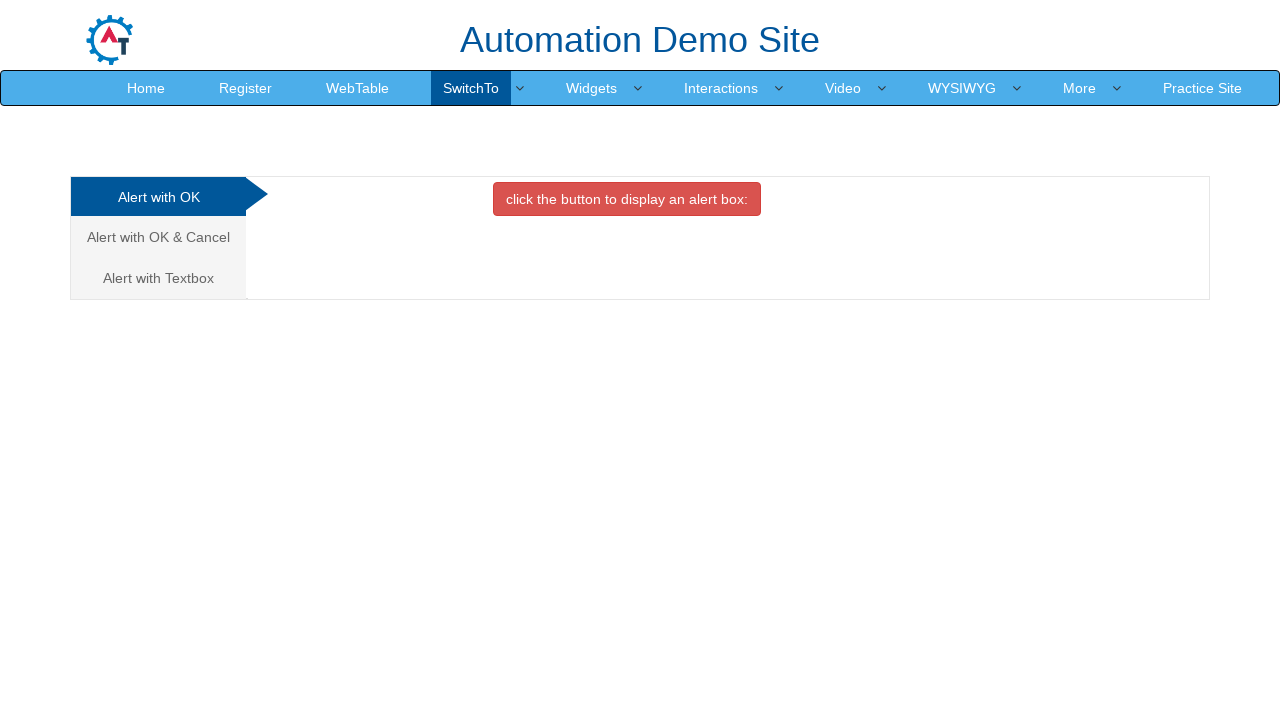

Clicked button to trigger simple alert at (627, 199) on xpath=//button[@onclick='alertbox()']
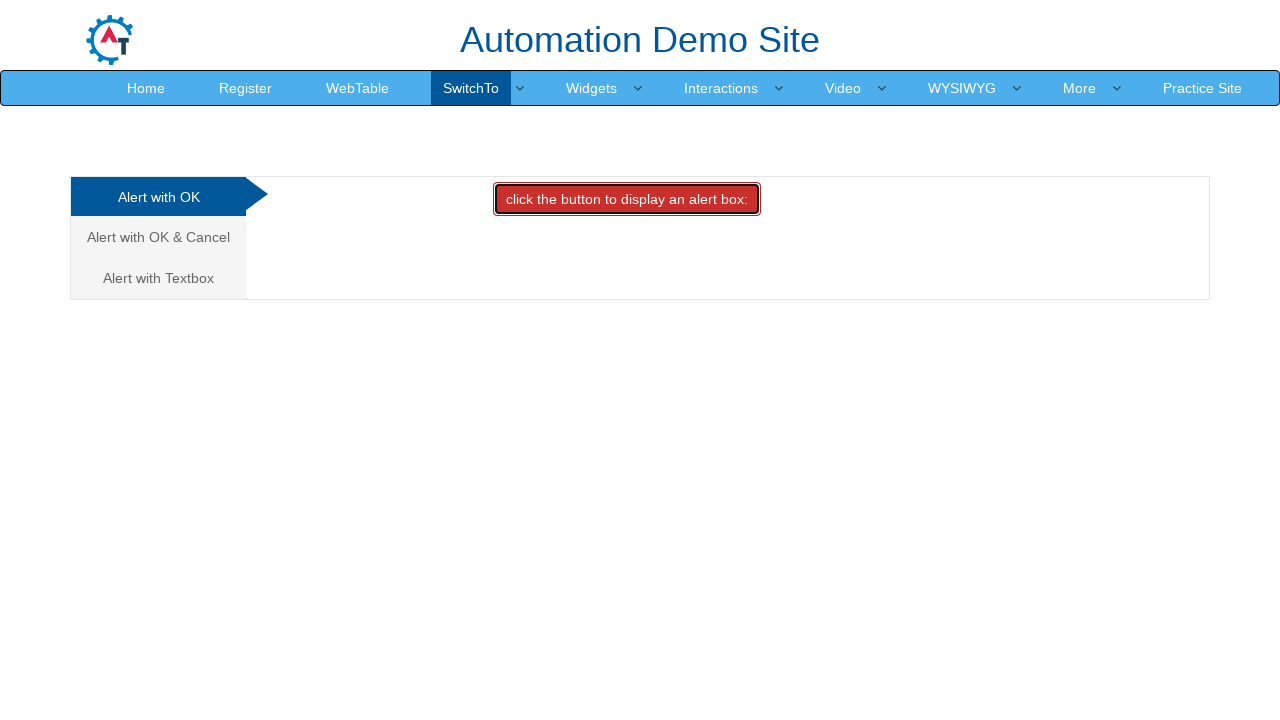

Set up dialog handler to accept simple alert
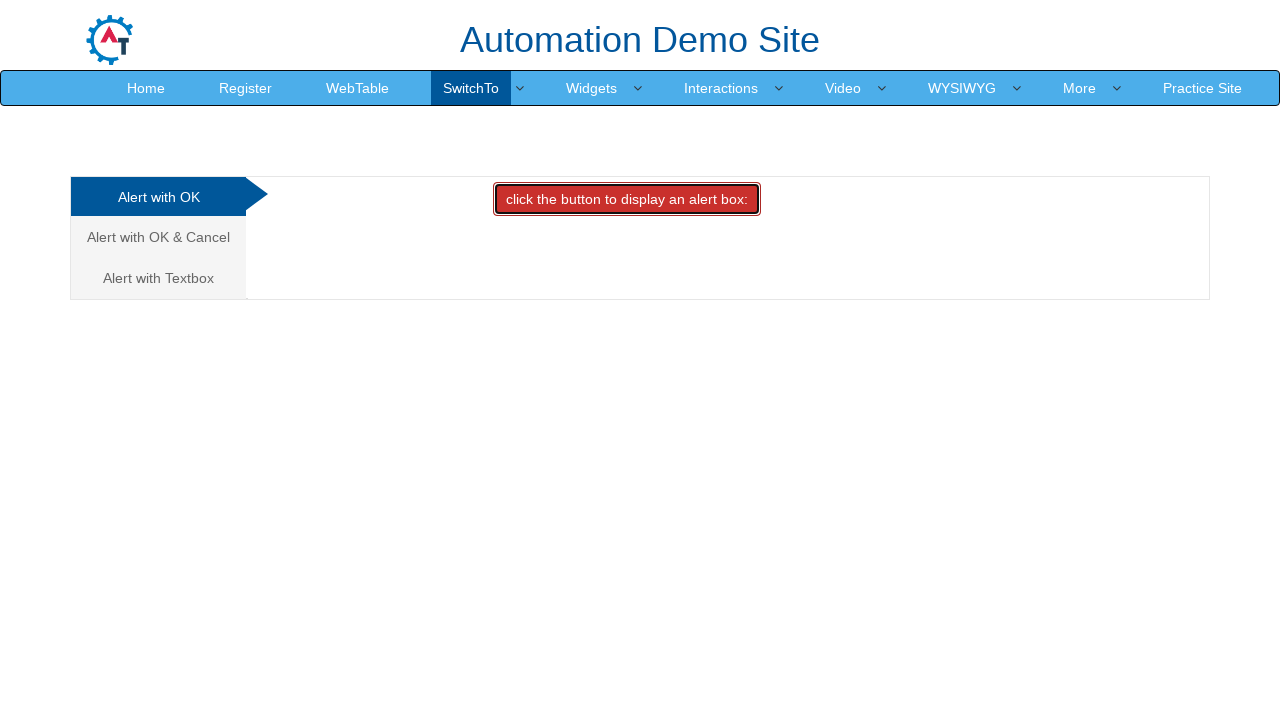

Navigated to OK & Cancel alert section at (158, 237) on xpath=//a[text()='Alert with OK & Cancel ']
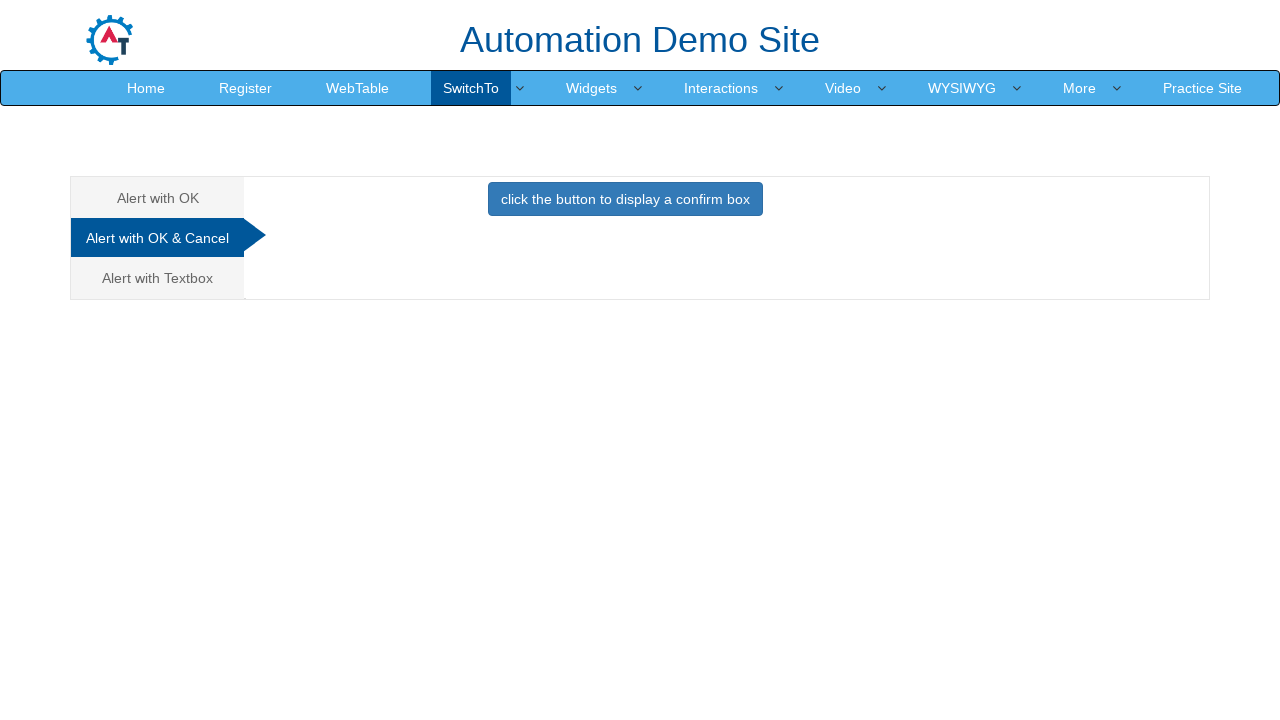

Clicked button to trigger confirmation dialog at (625, 199) on xpath=//button[@onclick='confirmbox()']
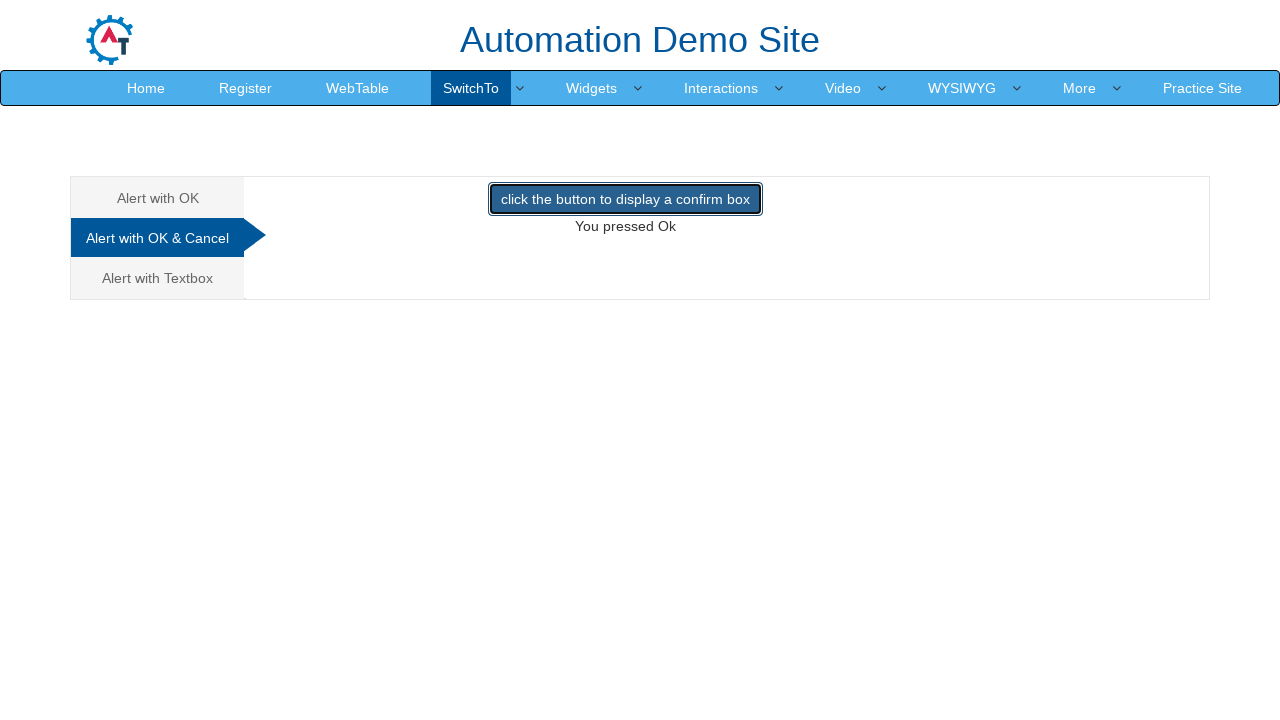

Set up dialog handler to dismiss confirmation dialog
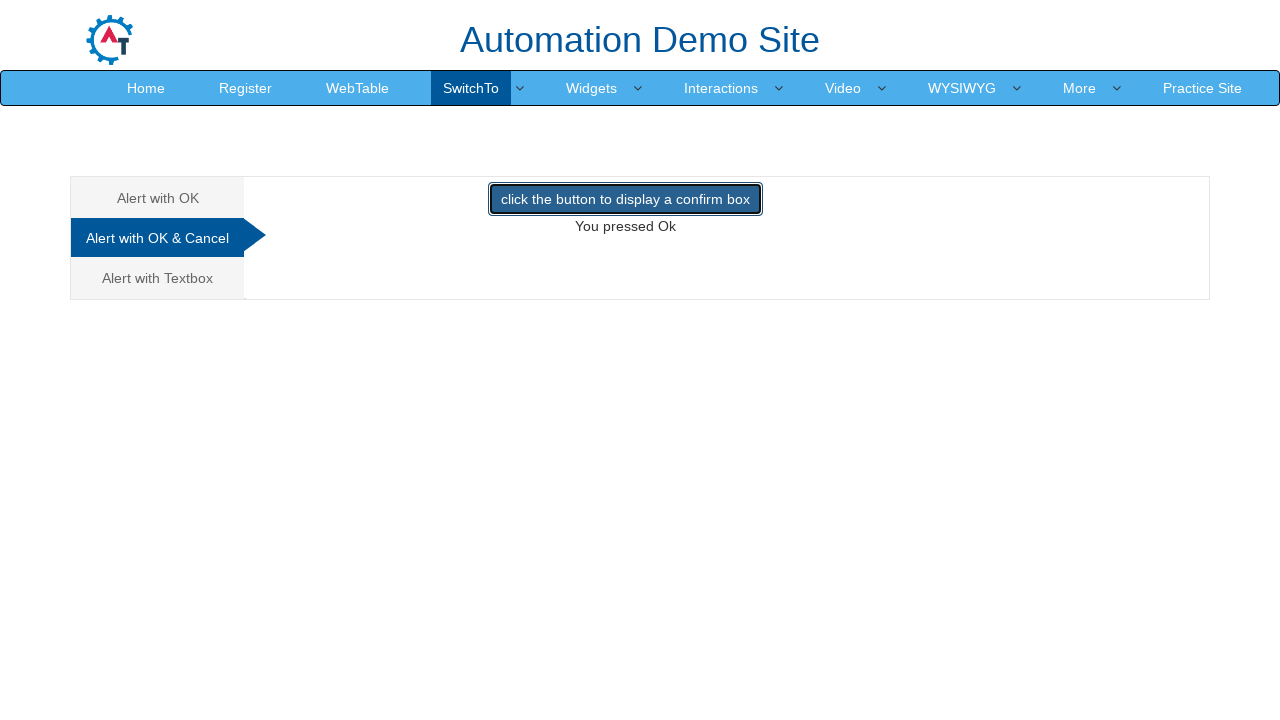

Navigated to Alert with Textbox section at (158, 278) on xpath=//a[text()='Alert with Textbox ']
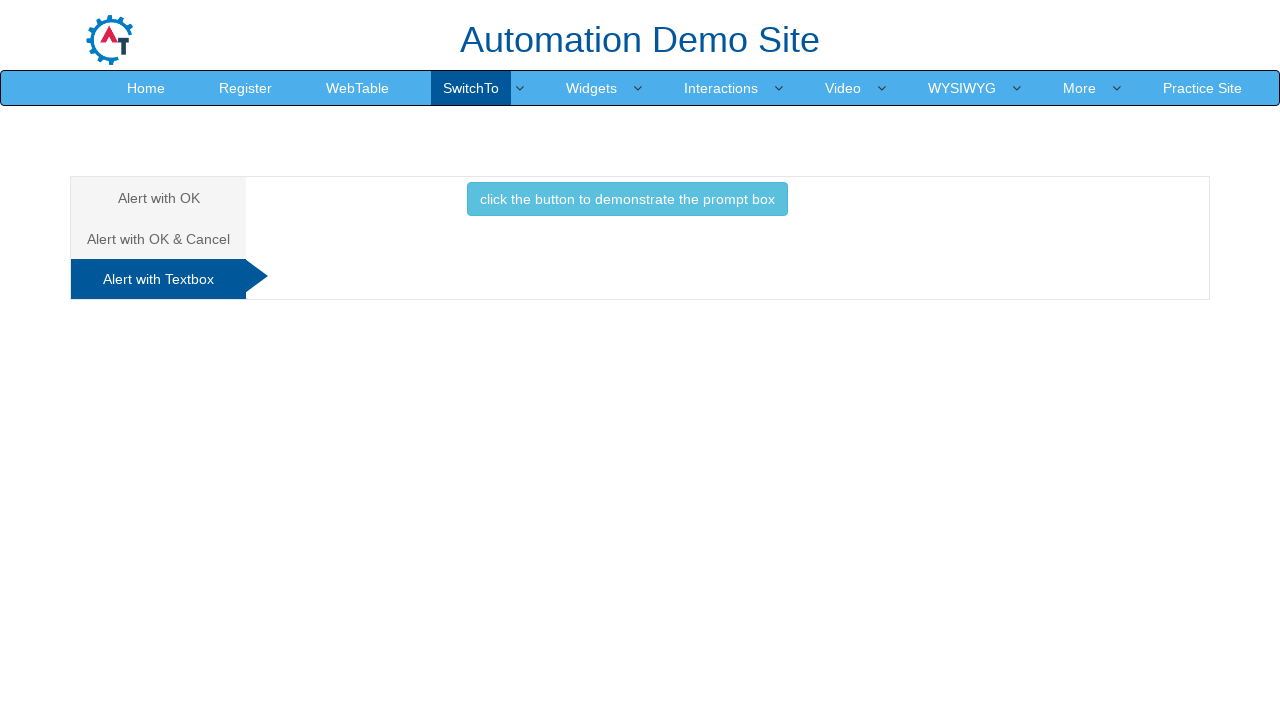

Clicked button to trigger prompt dialog at (627, 199) on xpath=//button[@onclick='promptbox()']
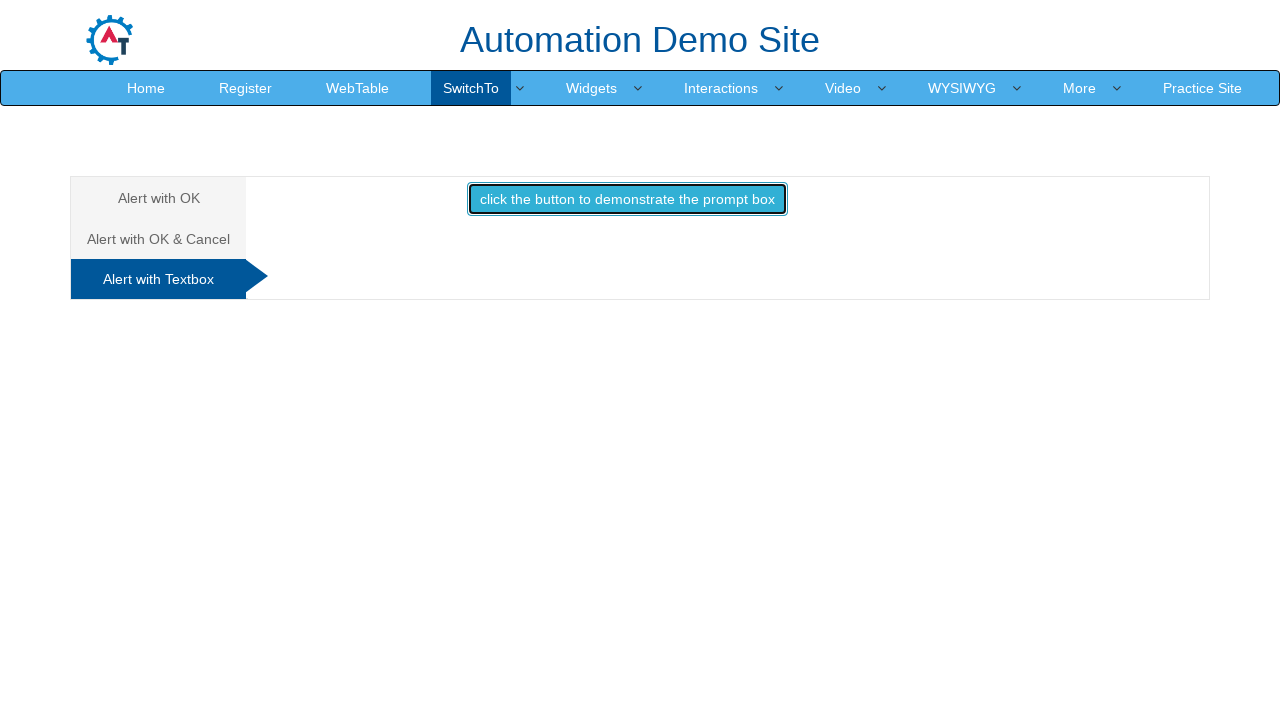

Set up dialog handler to accept prompt with text input 'Hi Iam Suresh Balaji,Warning You To Be Alert'
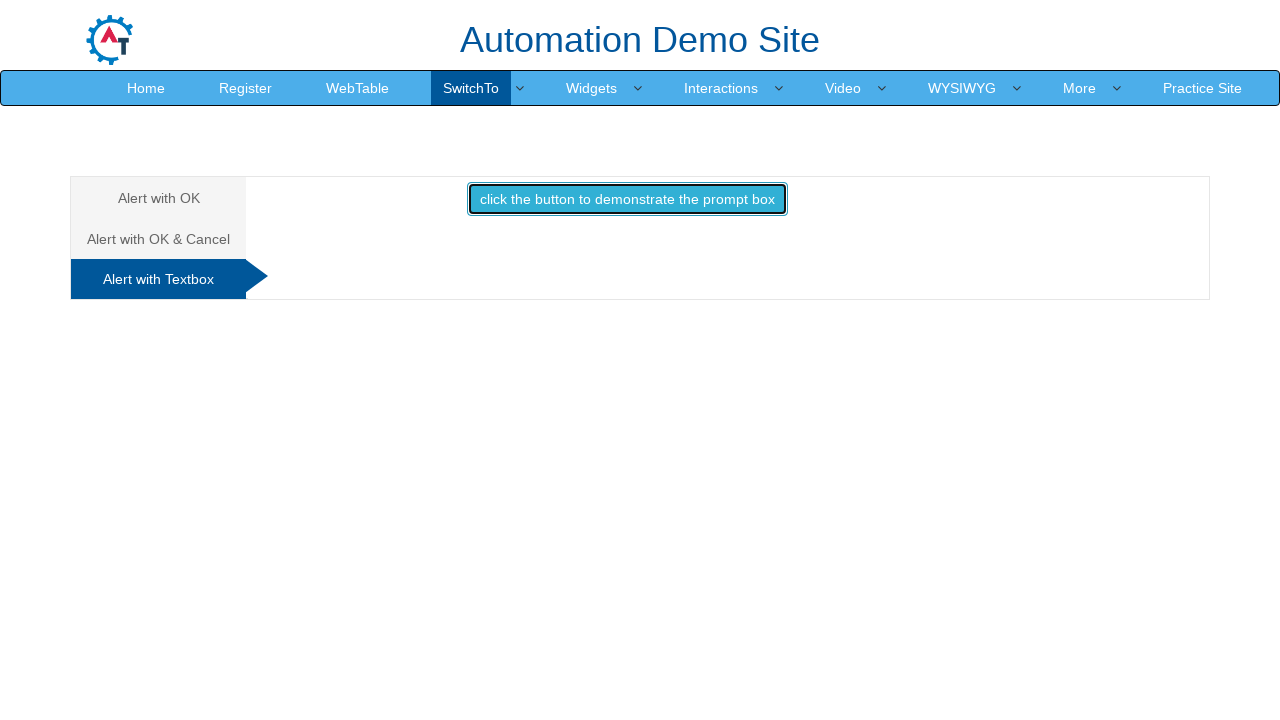

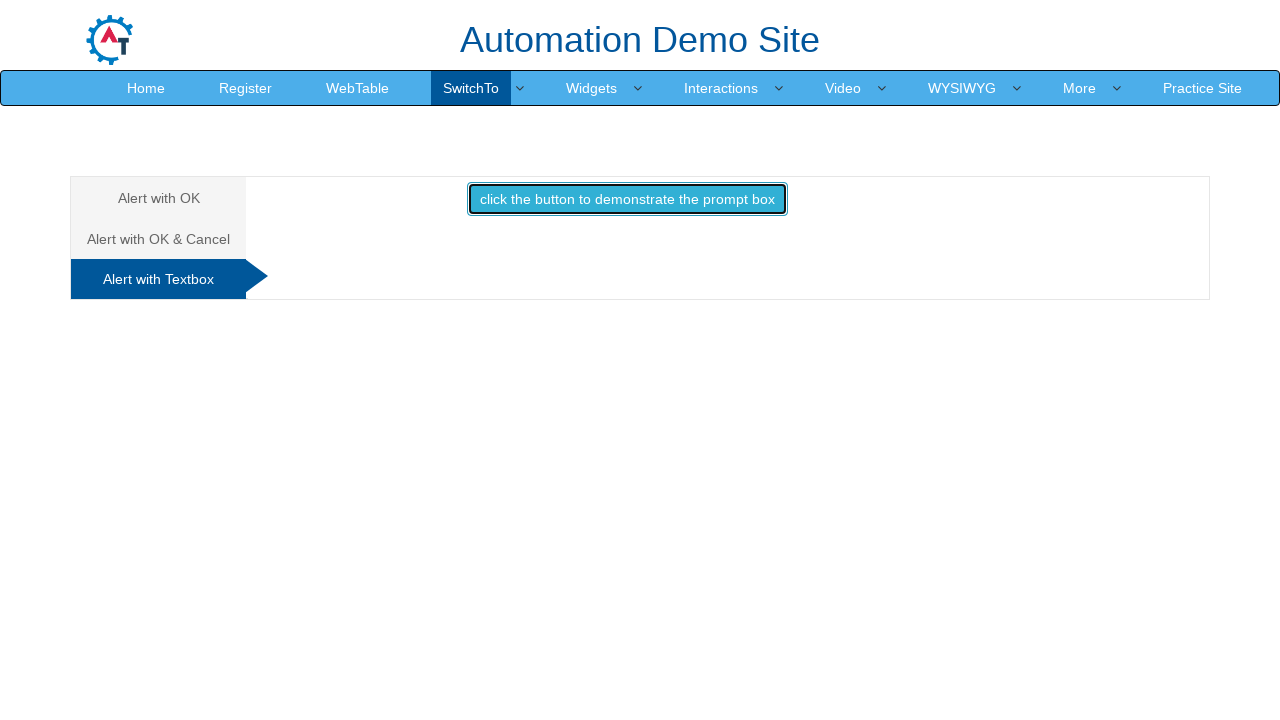